Tests interaction with a dynamically enabled button that becomes clickable after a delay

Starting URL: https://demoqa.com/dynamic-properties

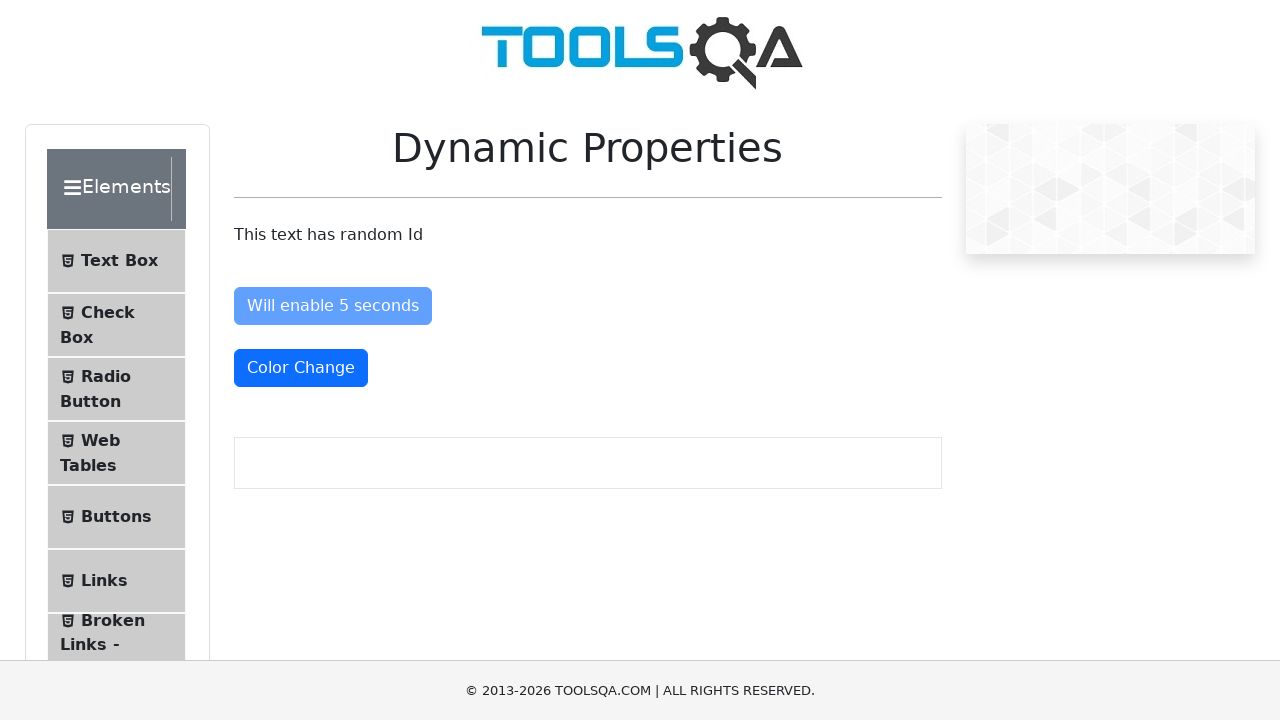

Waited for dynamically enabled button to become visible
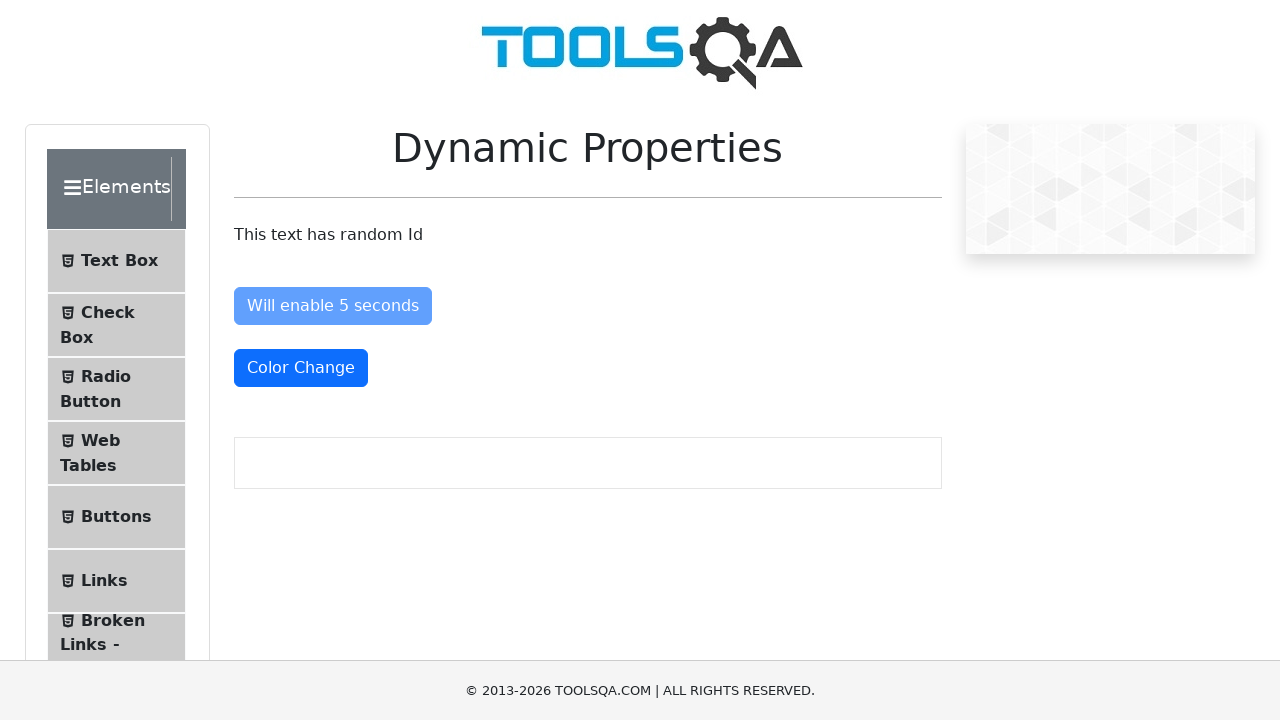

Clicked the dynamically enabled button at (333, 306) on #enableAfter
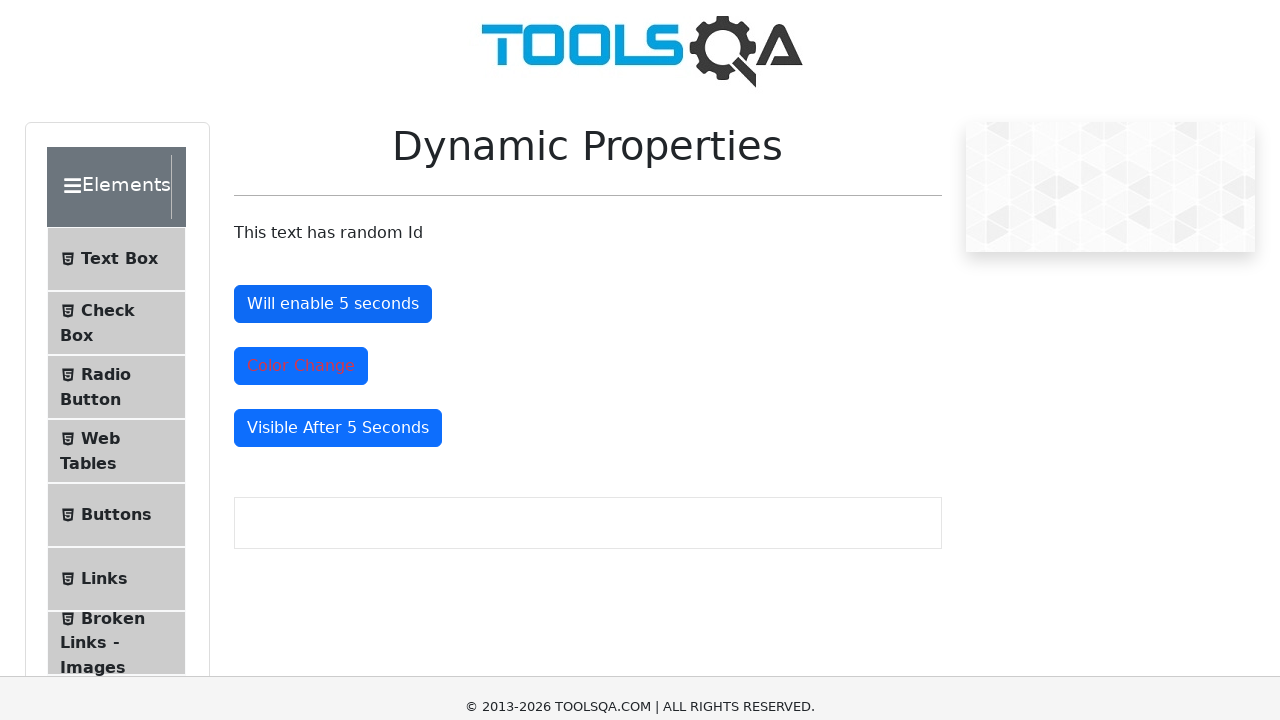

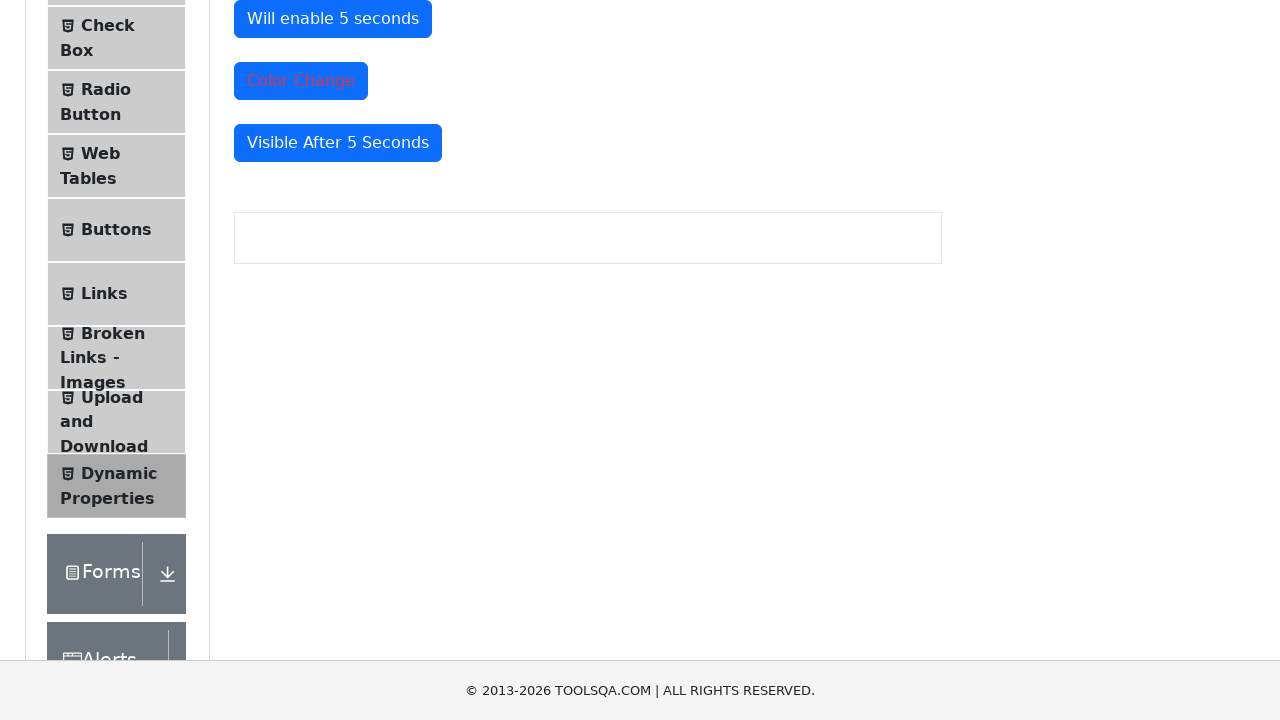